Tests a registration form by filling out all fields including first name, last name, username, email, password, phone, gender, birthday, department, job title, and programming language checkbox, then submitting the form.

Starting URL: https://practice.cydeo.com/registration_form

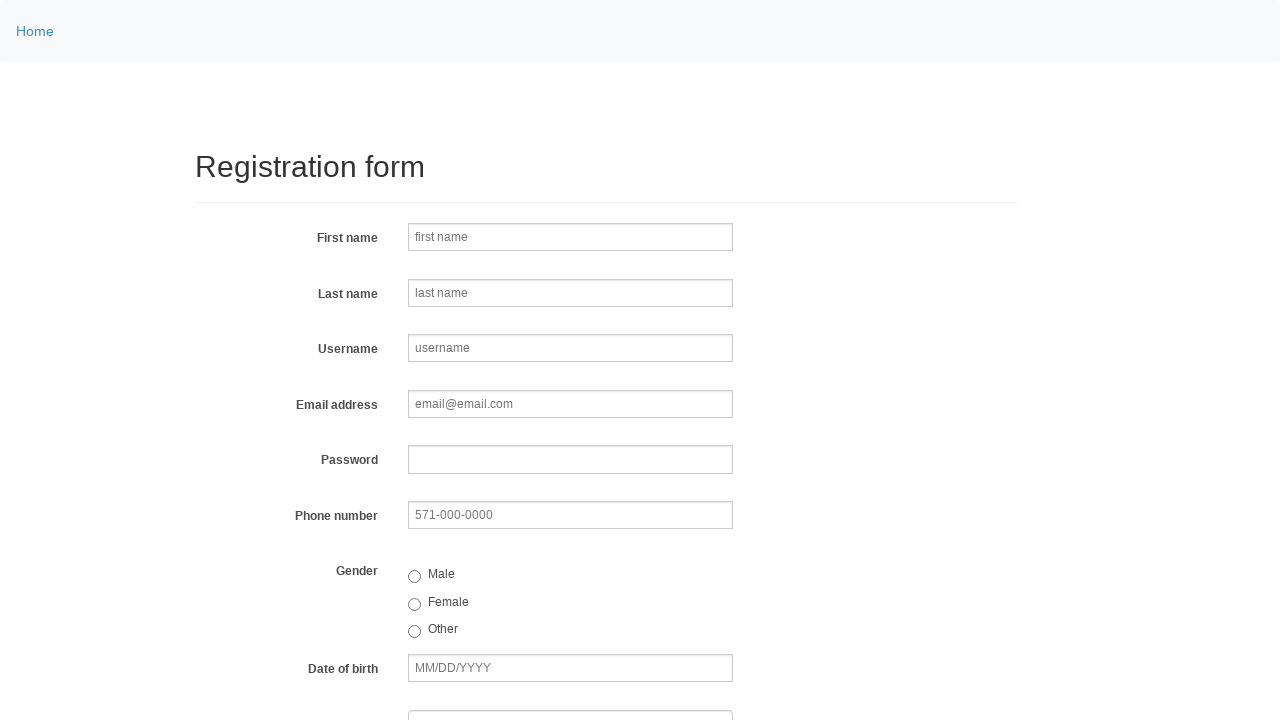

Filled first name field with 'Marcus' on input[name='firstname']
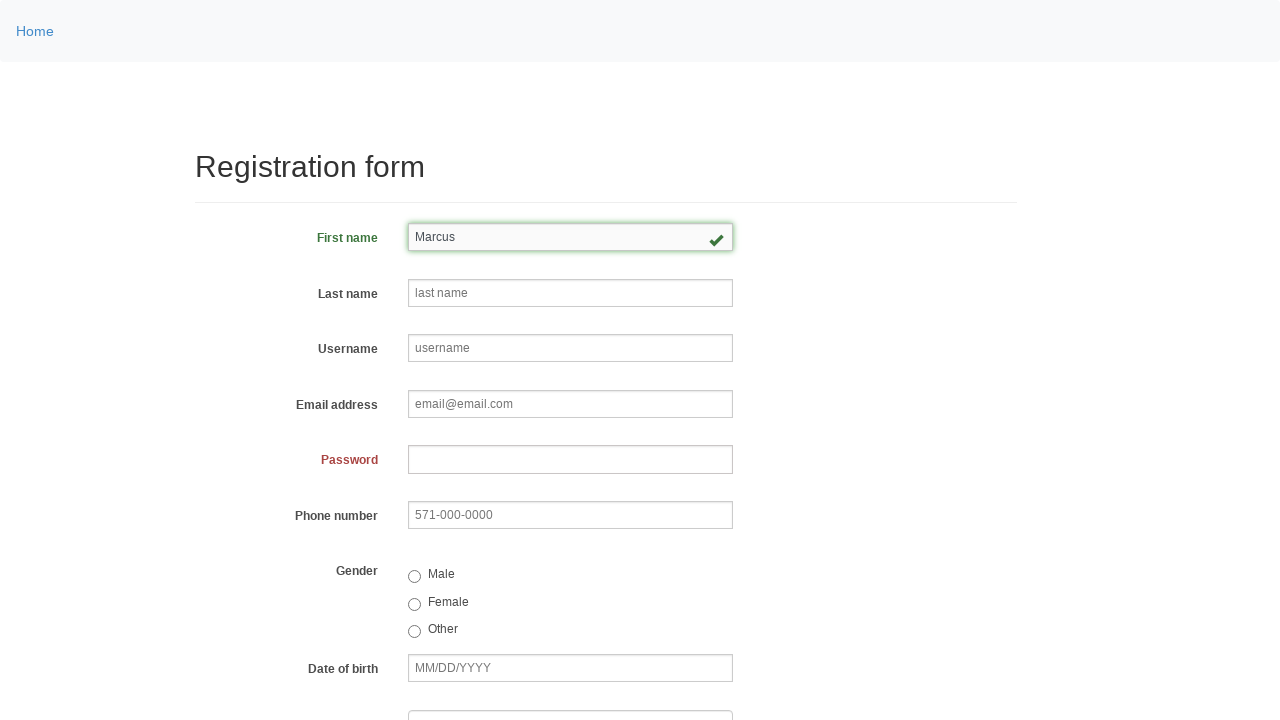

Filled last name field with 'Henderson' on input[name='lastname']
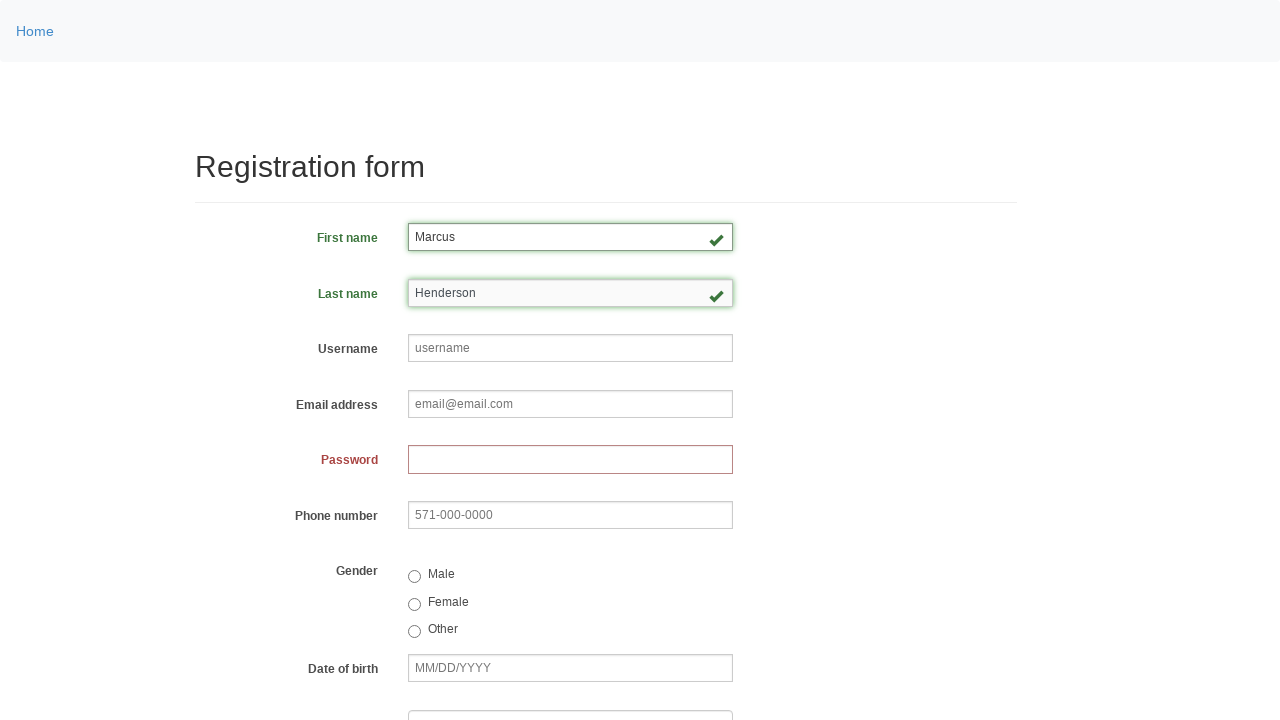

Filled username field with 'upperNumber847' on input[name='username']
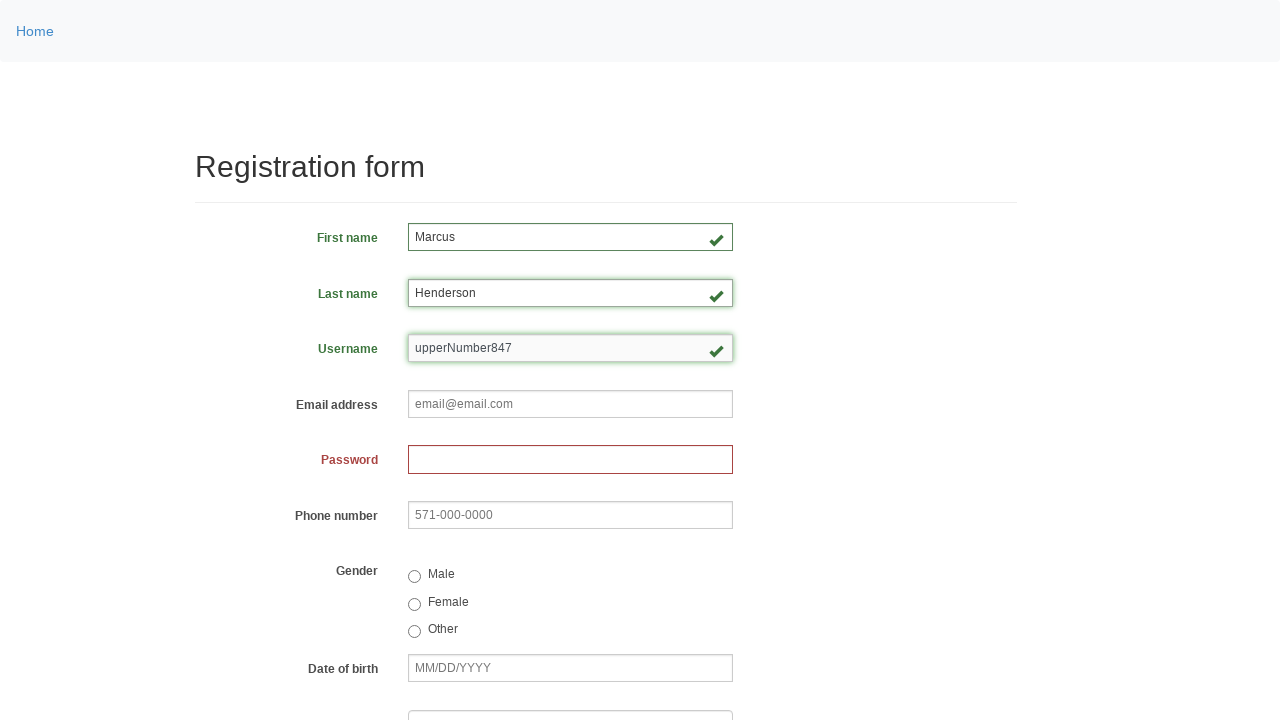

Filled email field with 'marcus.henderson@testmail.com' on input[name='email']
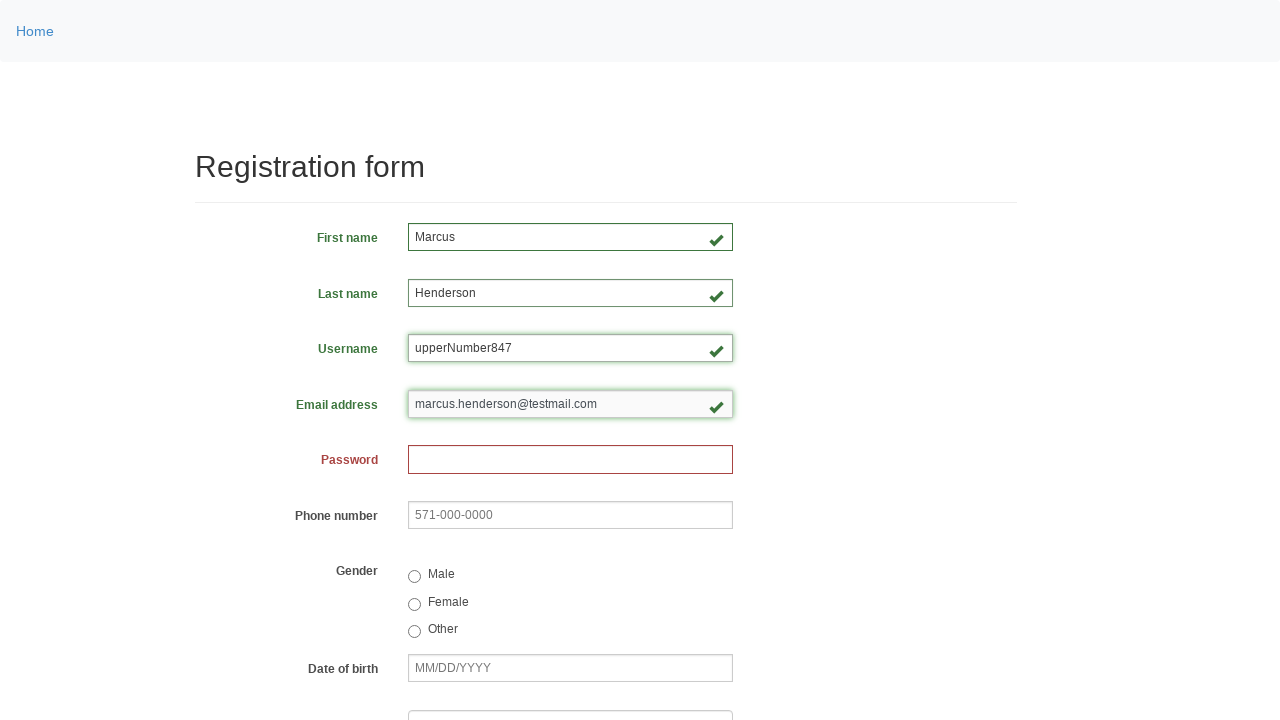

Filled password field with 'SecurePass2024!' on input[name='password']
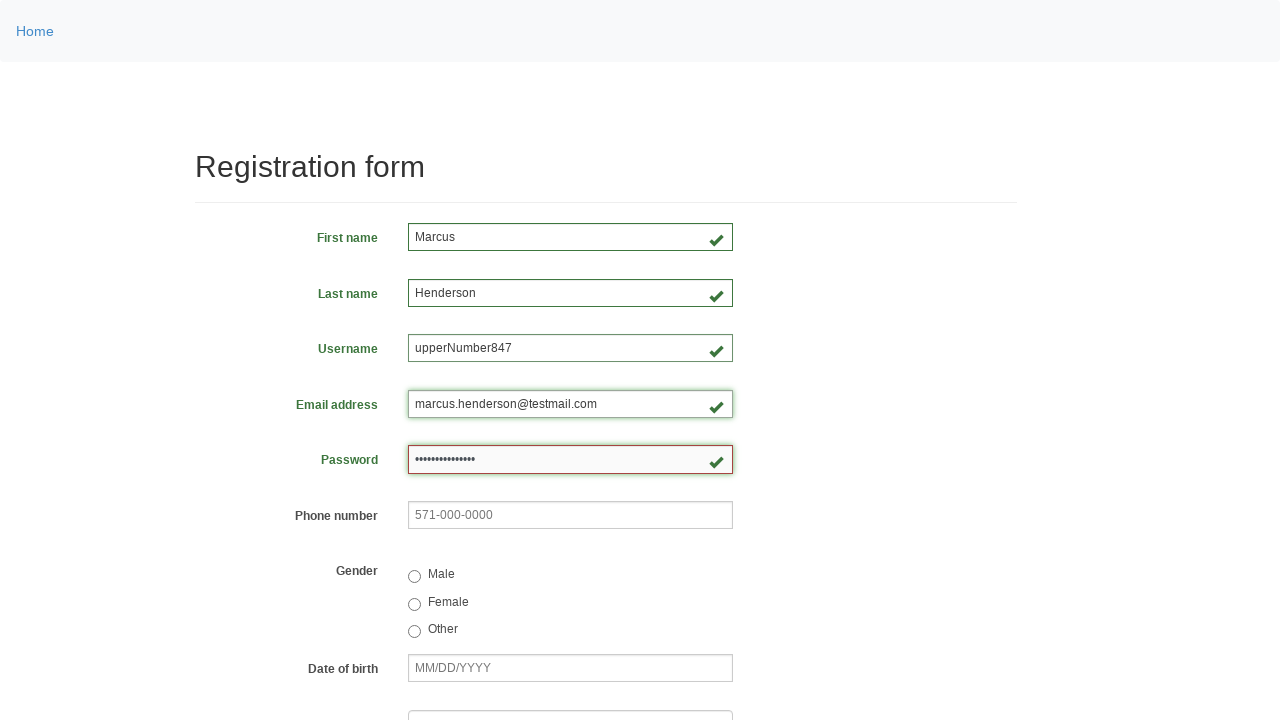

Filled phone number field with '571-482-9136' on input[name='phone']
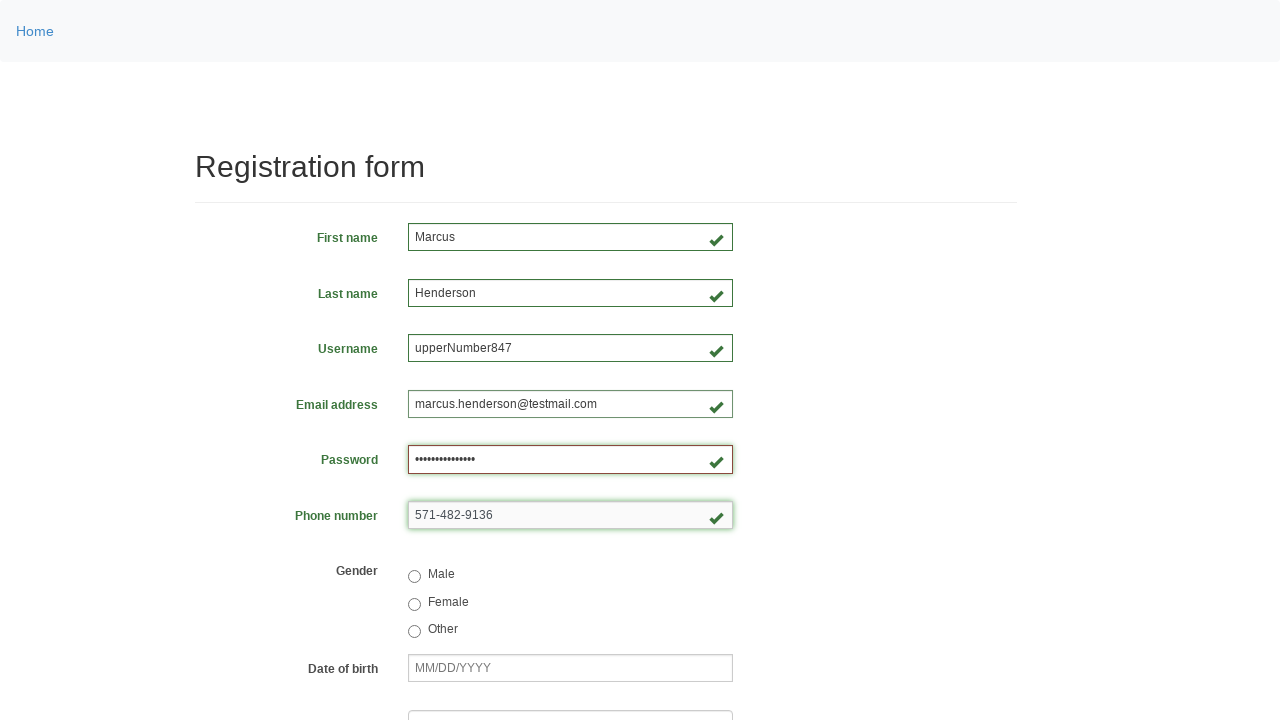

Selected male gender option at (414, 577) on input[value='male']
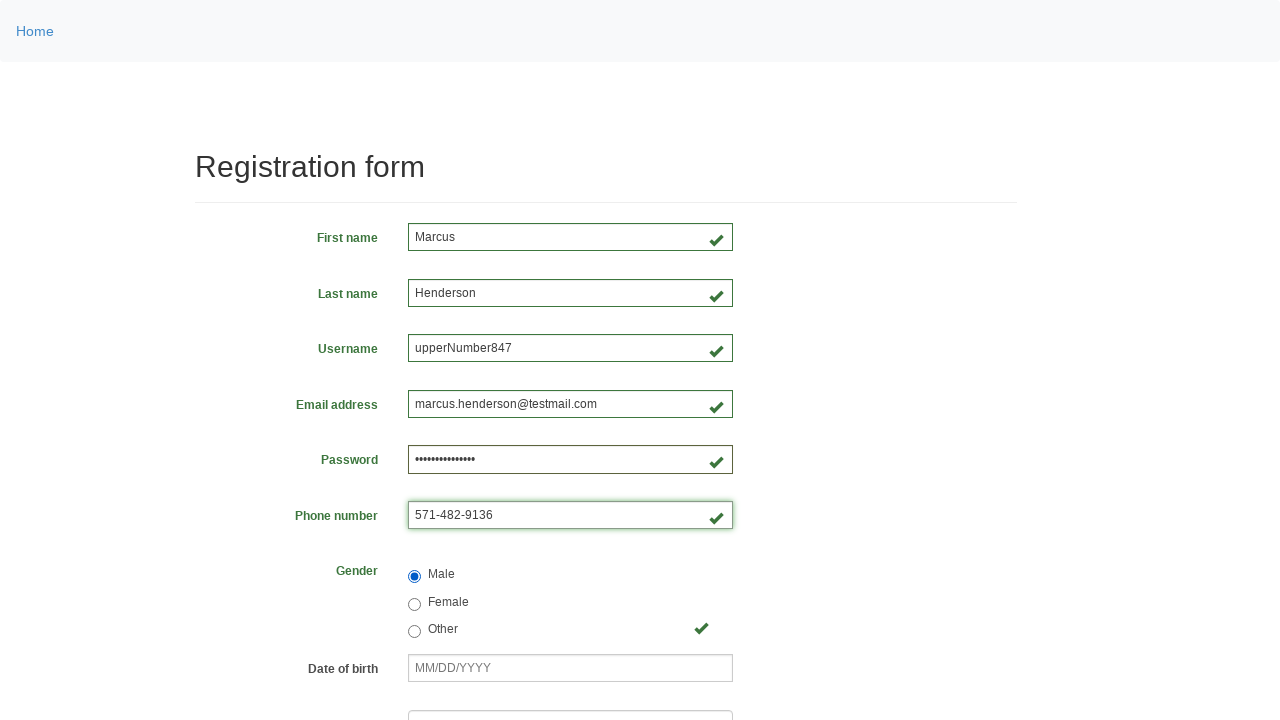

Filled birthday field with '10/24/1990' on input[name='birthday']
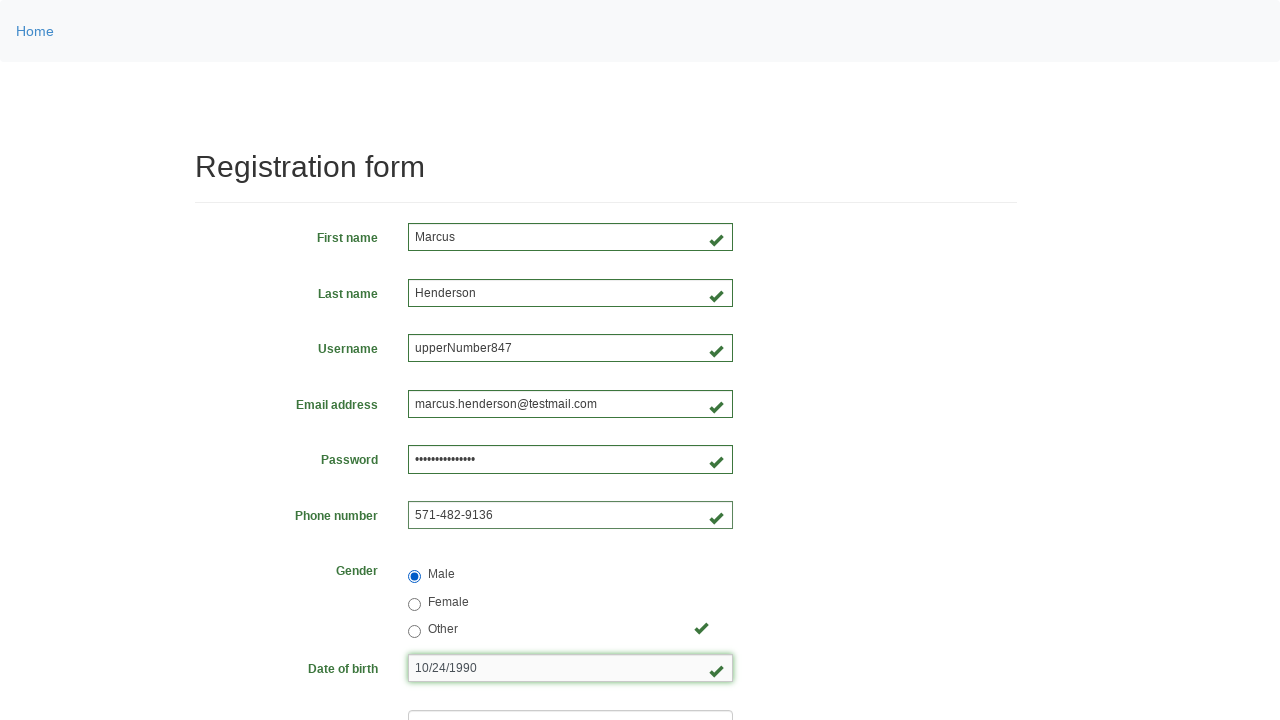

Selected department 'DE' on select[name='department']
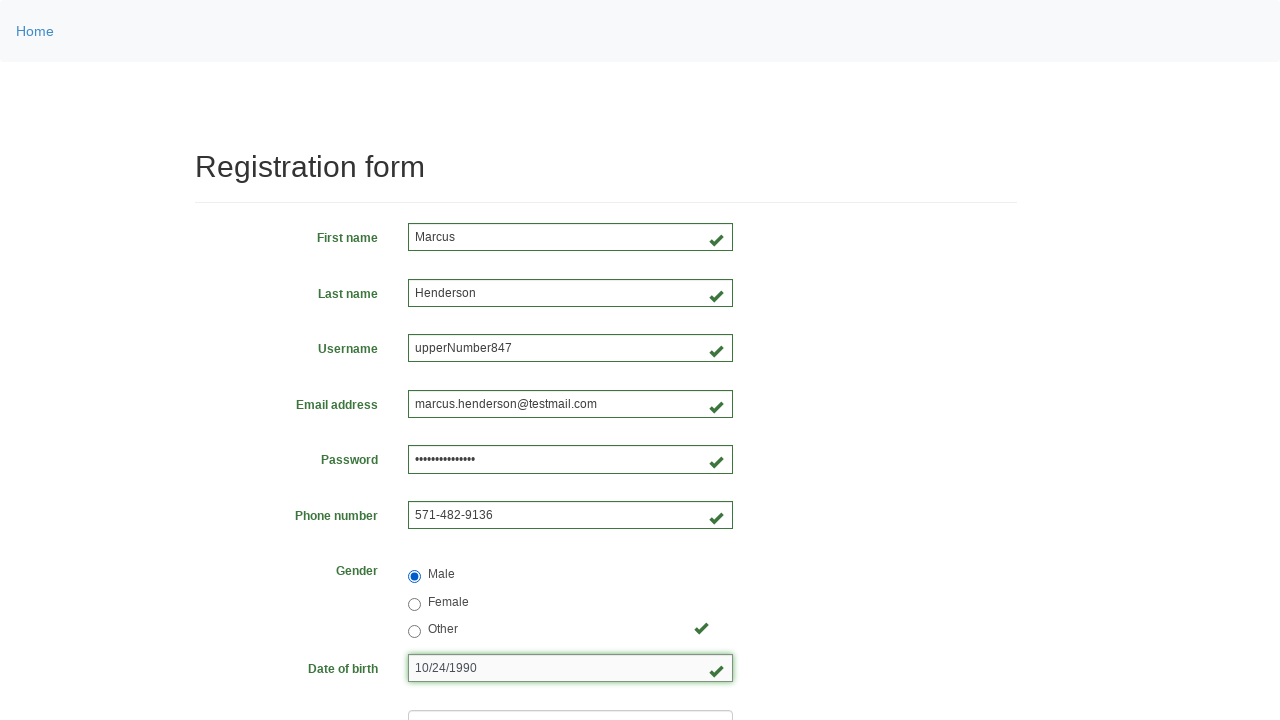

Selected job title at index 4 on select[name='job_title']
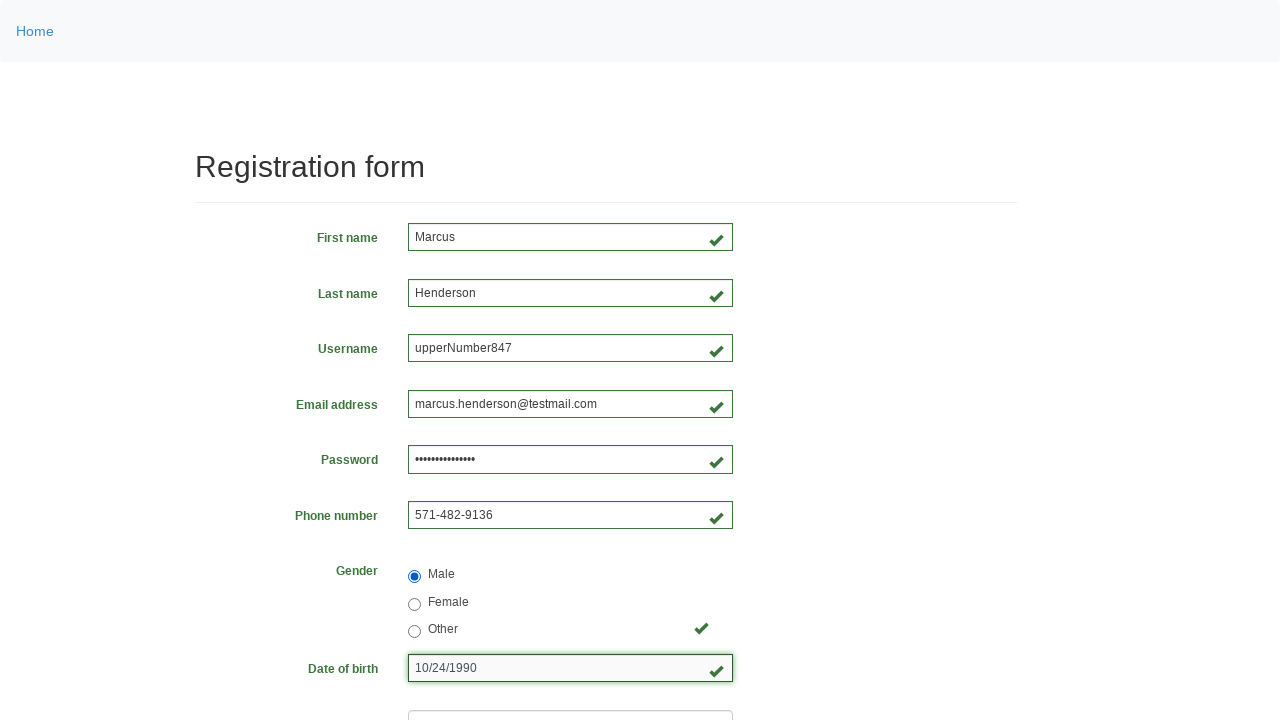

Checked Java programming language checkbox at (465, 468) on #inlineCheckbox2
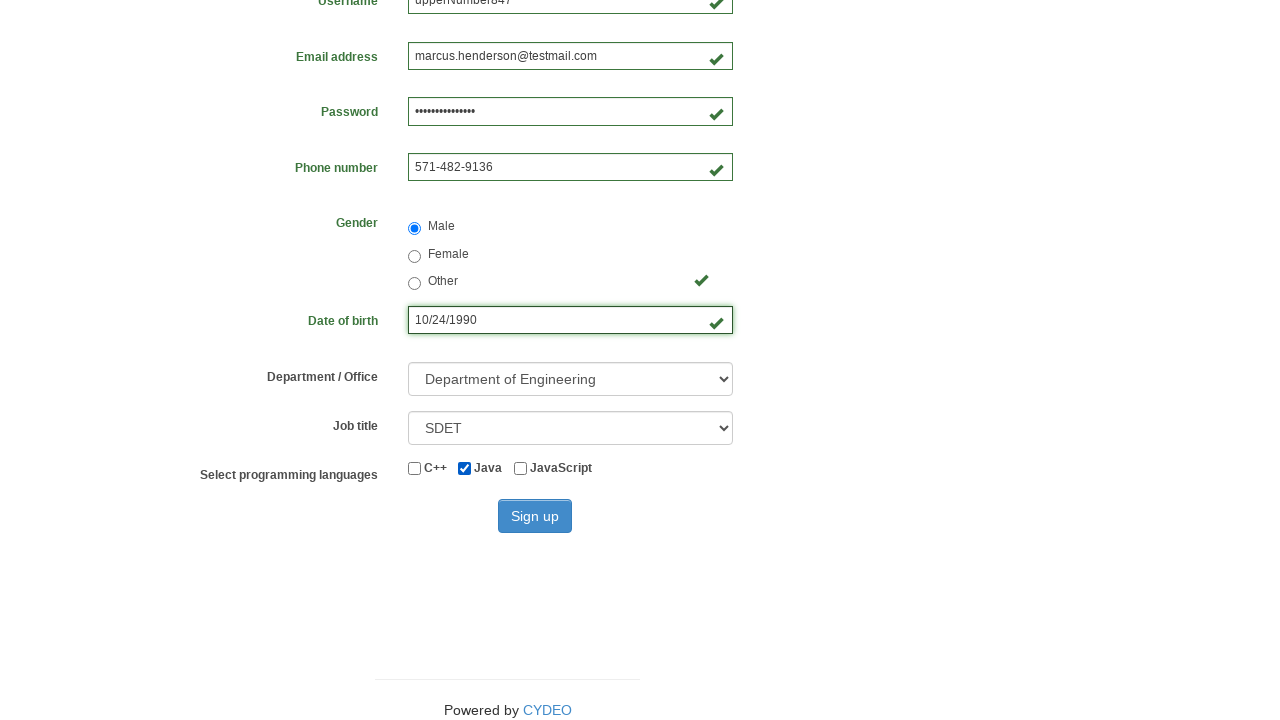

Clicked sign up button to submit registration form at (535, 516) on button
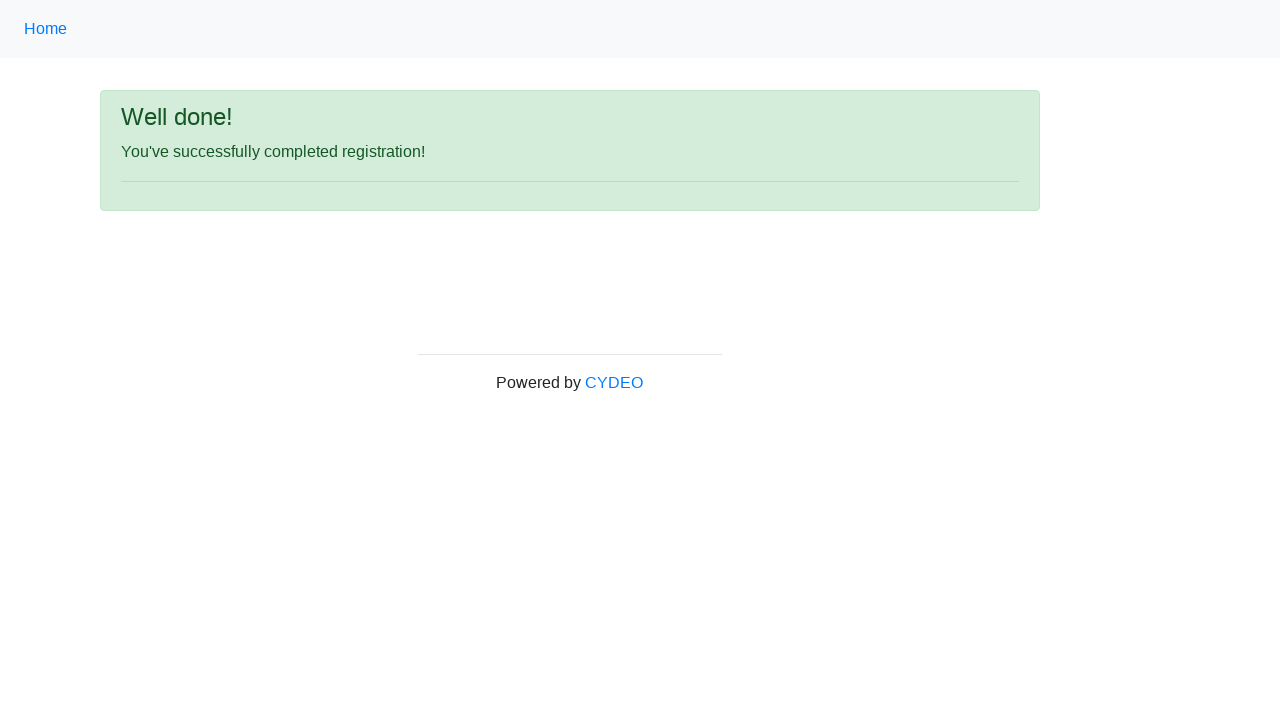

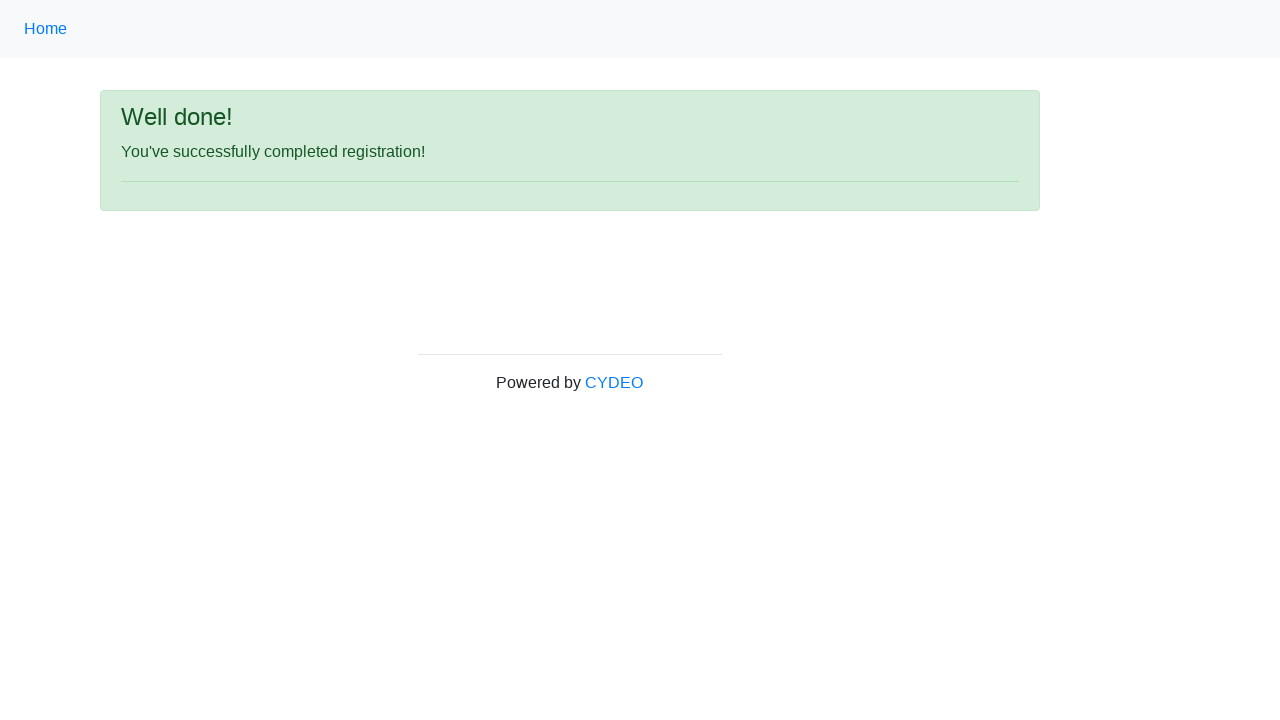